Tests the search functionality by searching for shoes and verifying search results are displayed

Starting URL: https://www.ajio.com/

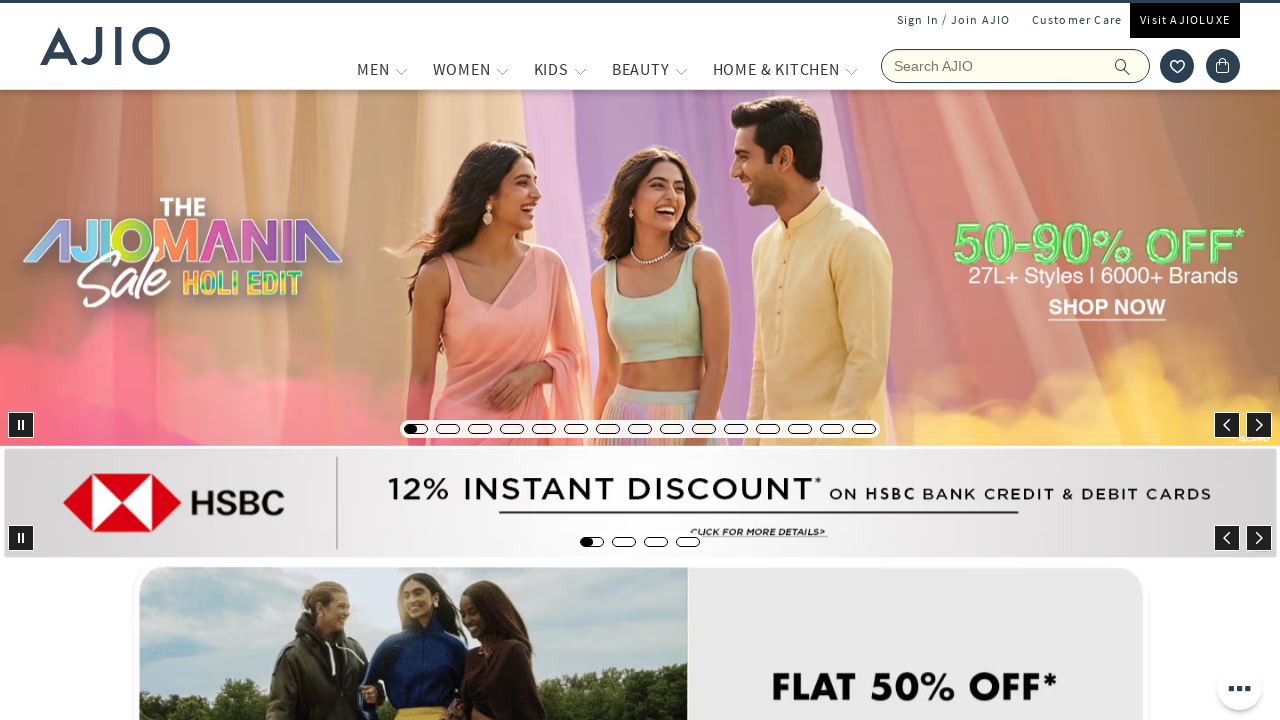

Filled search field with 'Shoes' on input[name='searchVal']
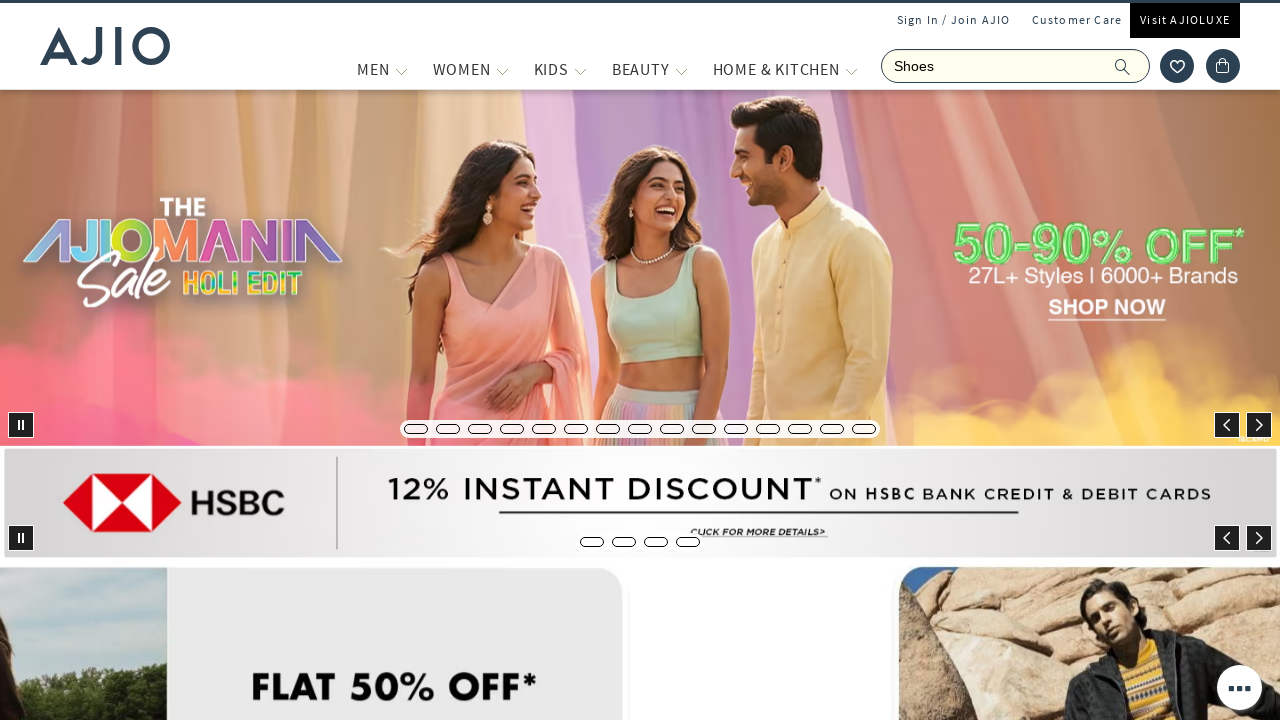

Pressed Enter to search for shoes on input[name='searchVal']
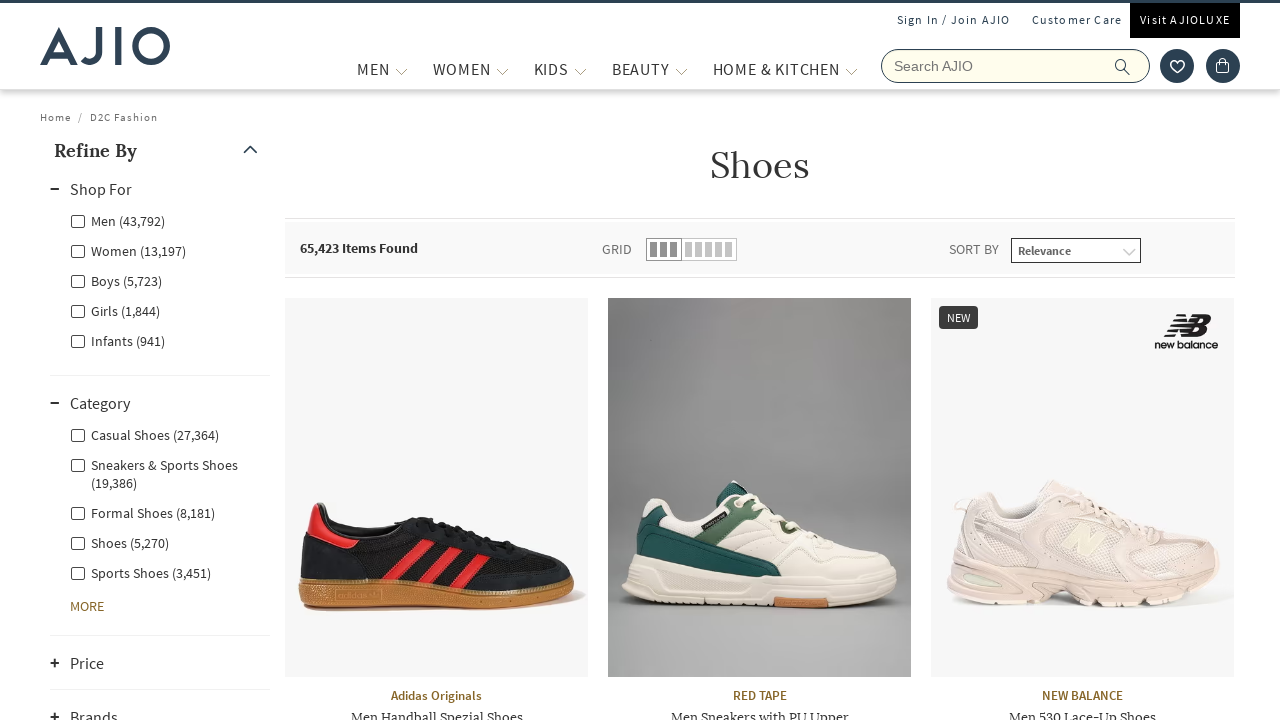

Search results loaded successfully
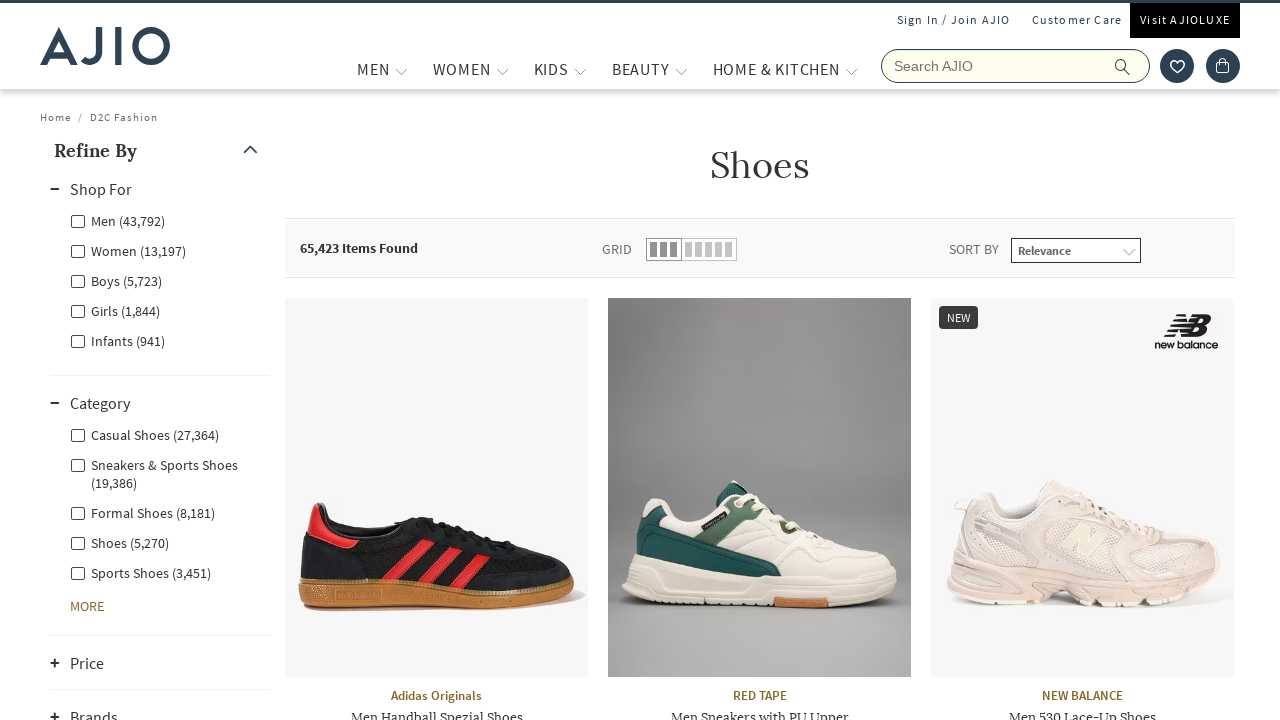

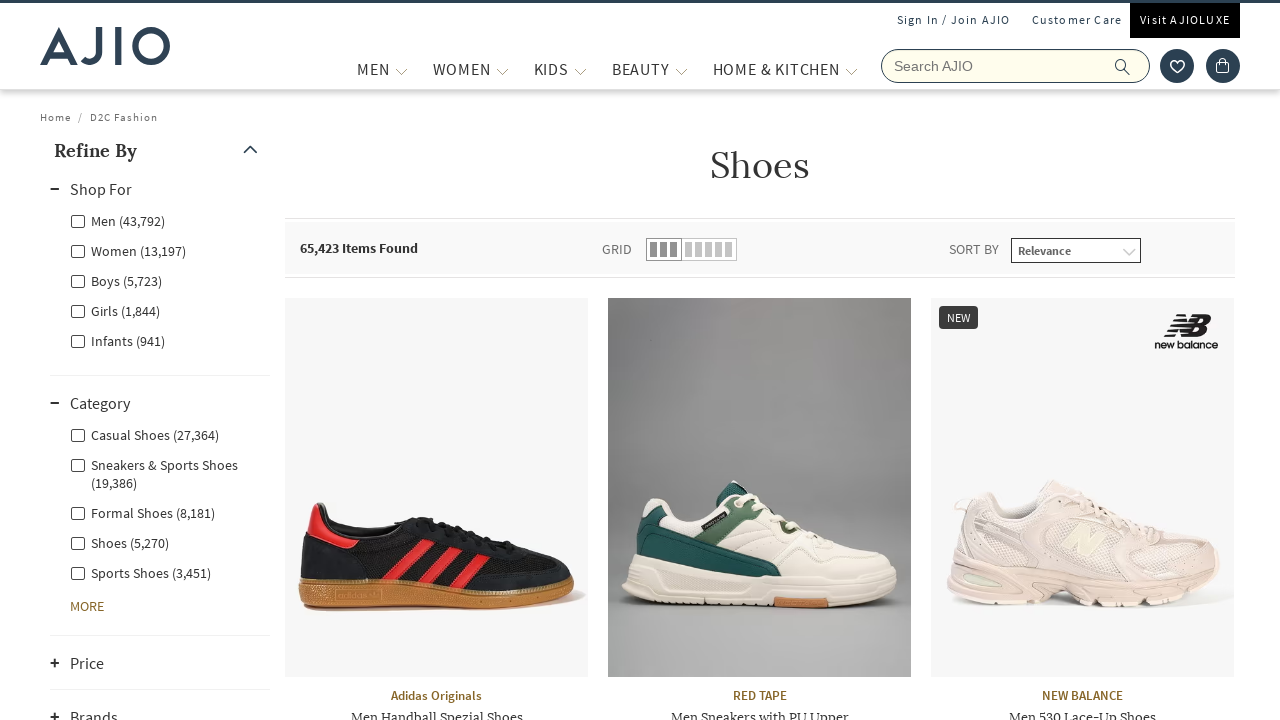